Navigates to Python.org and verifies that the event widget with upcoming events is displayed on the page

Starting URL: https://www.python.org

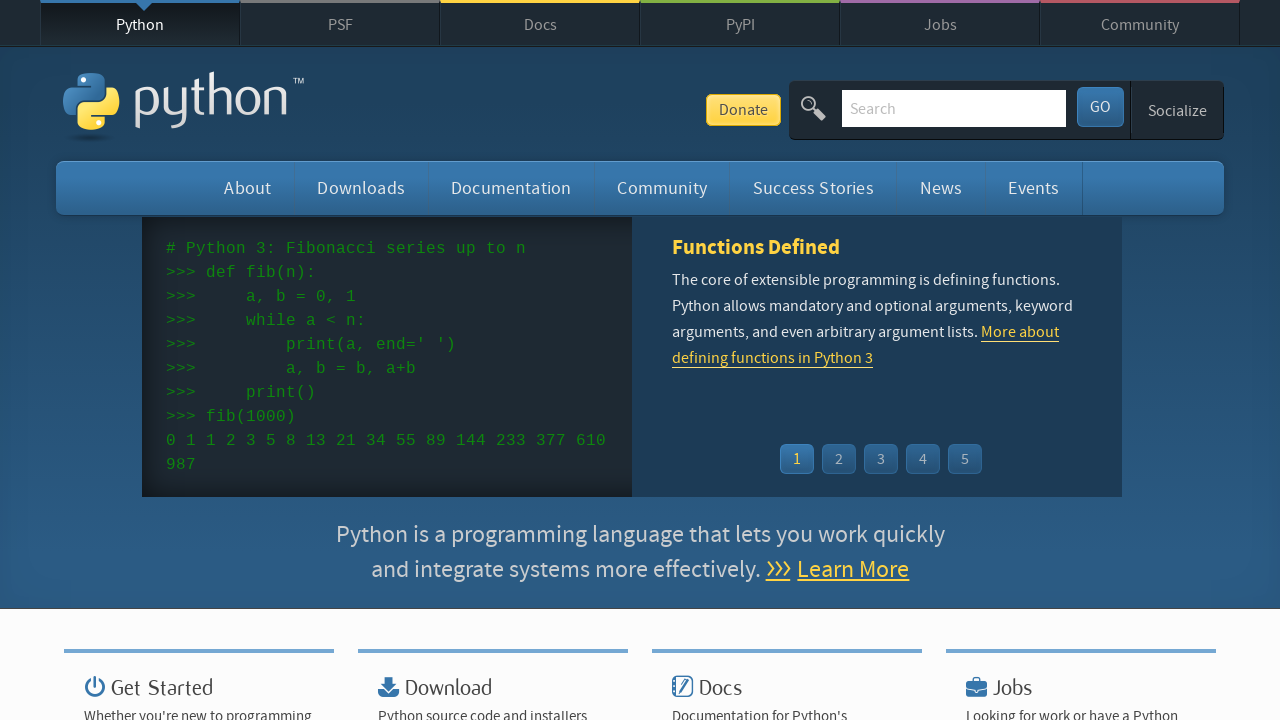

Navigated to https://www.python.org
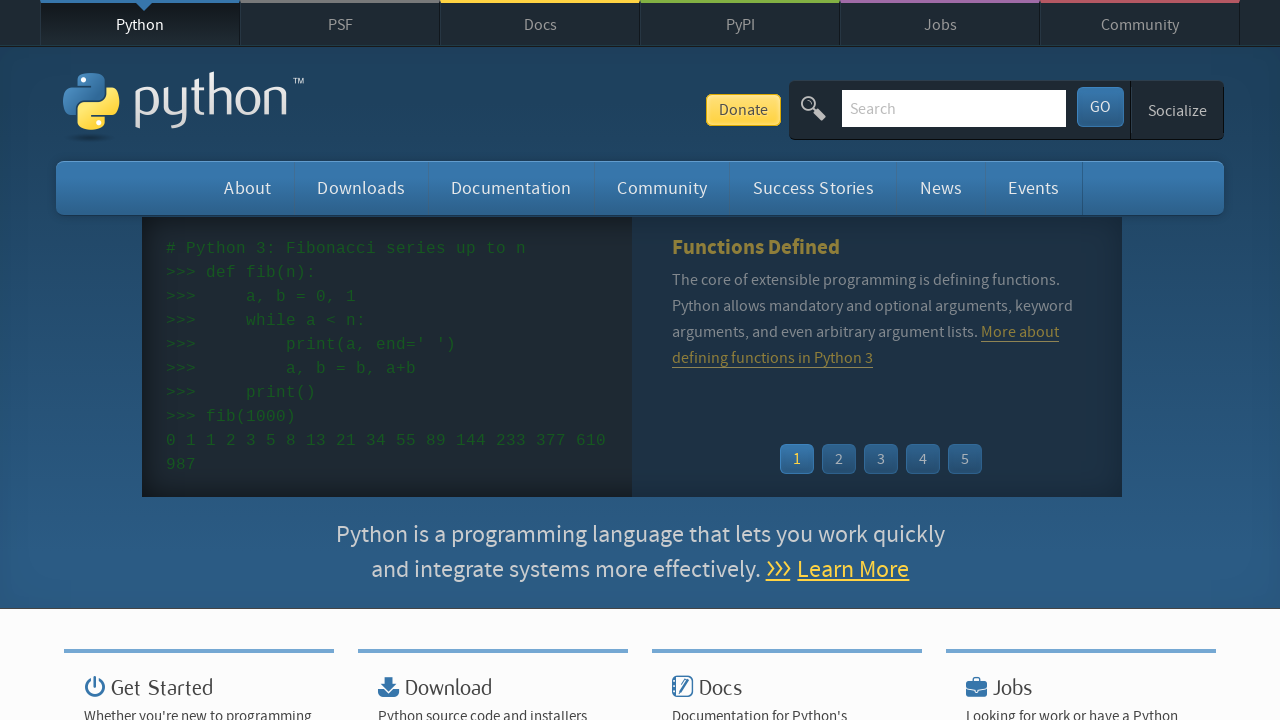

Event widget with upcoming events loaded on the page
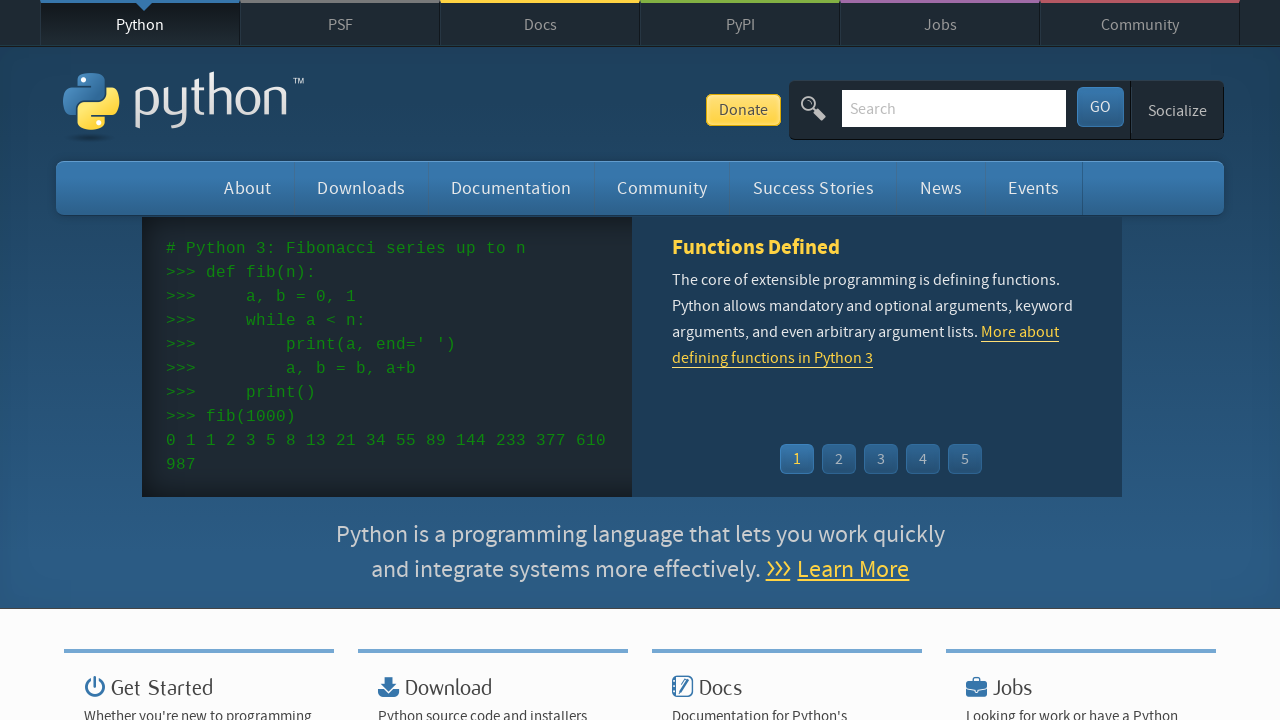

Verified that event widget contains at least one event
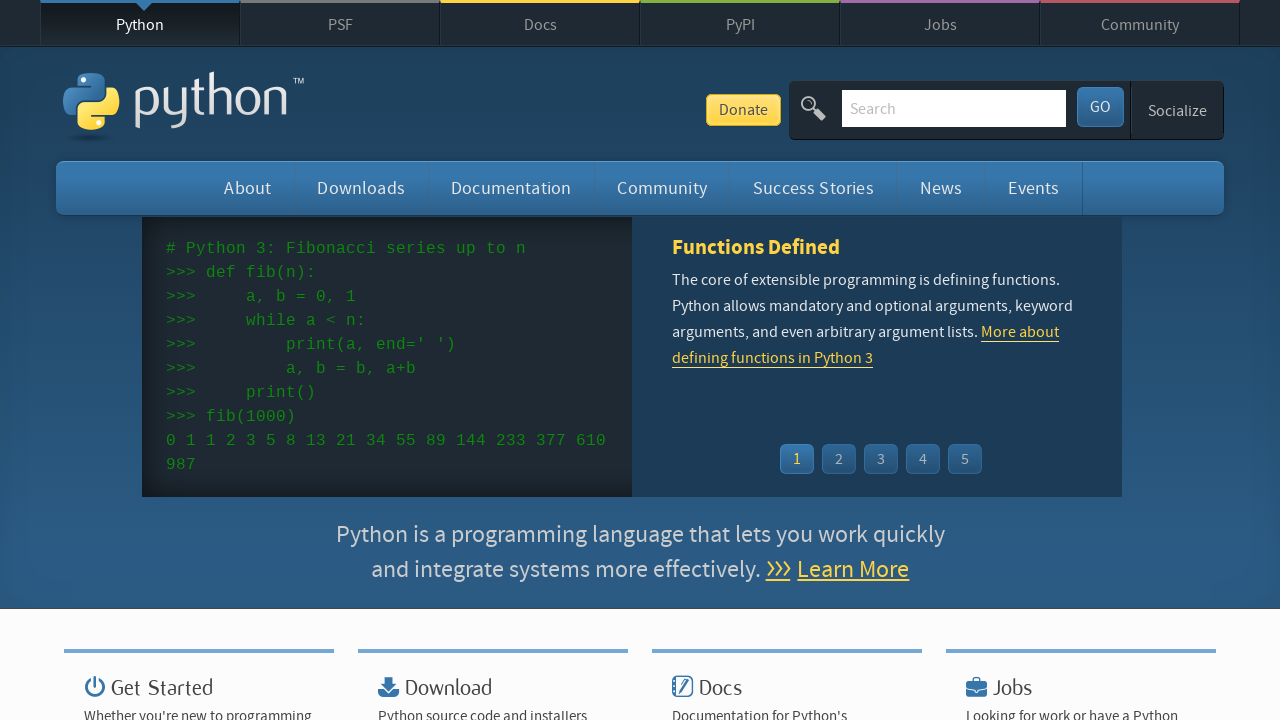

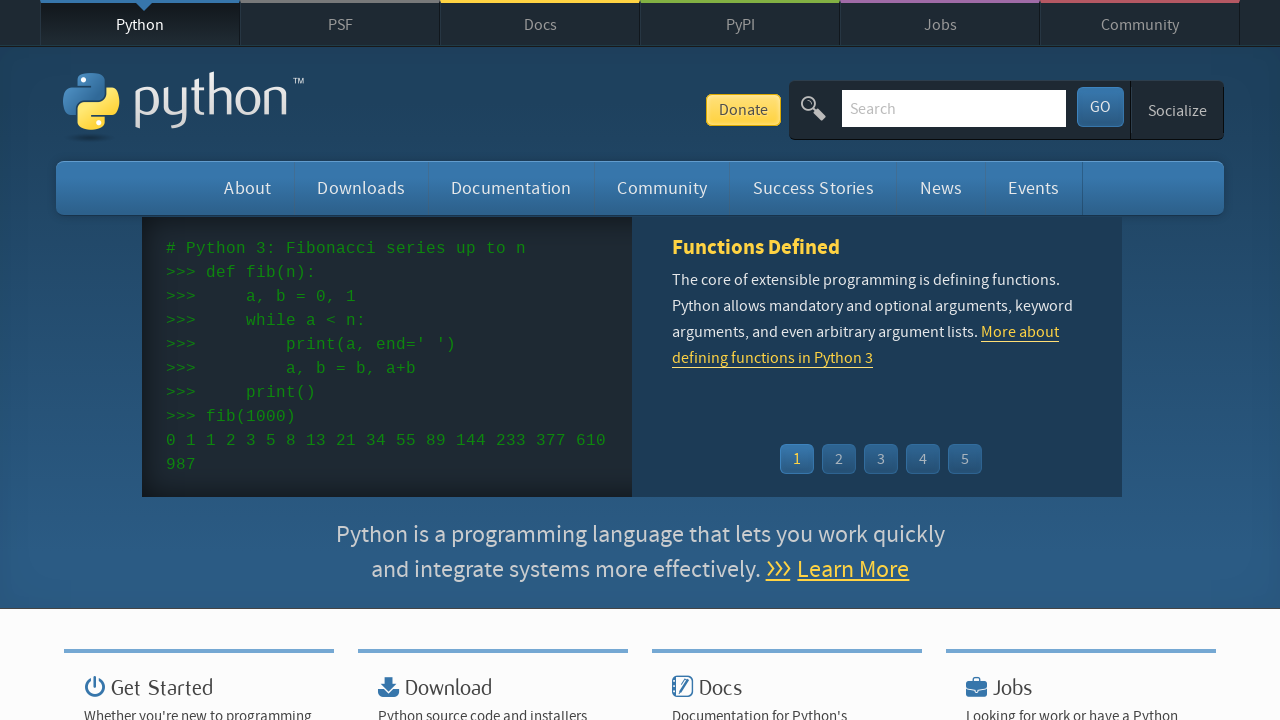